Navigates to Browse Languages page and verifies the first submenu item is labeled "0-9".

Starting URL: http://www.99-bottles-of-beer.net/

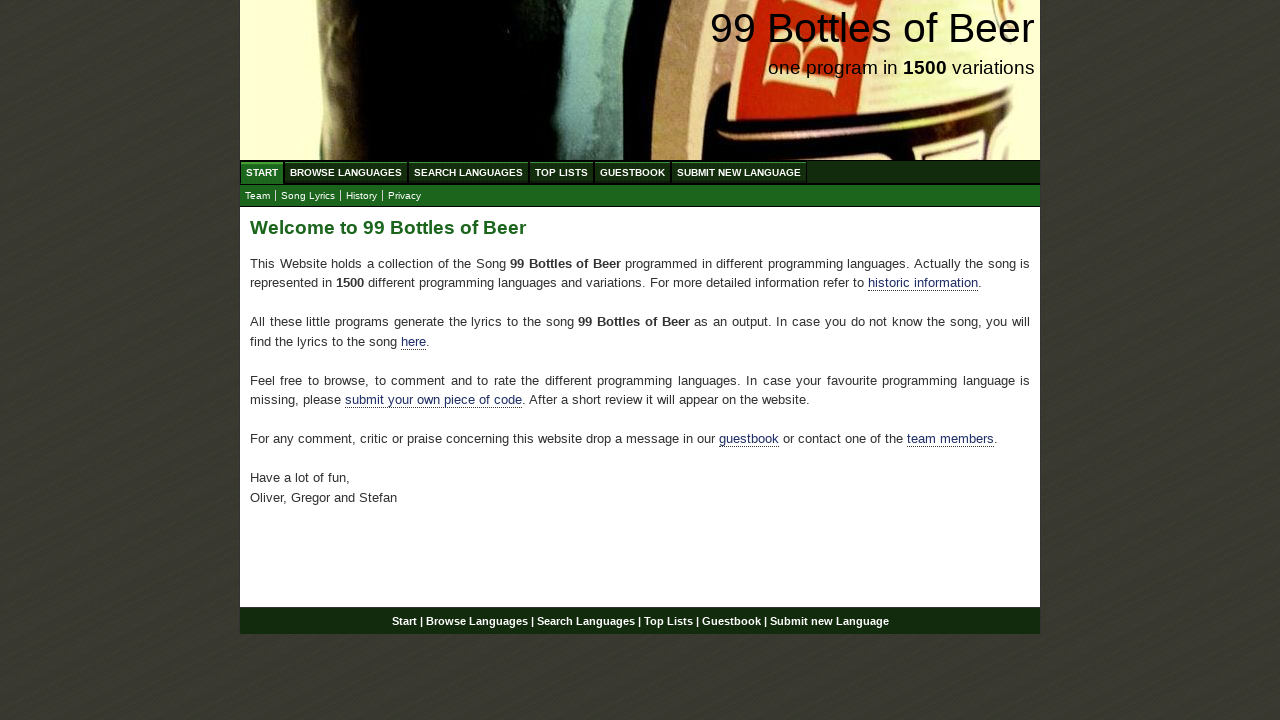

Clicked on Browse Languages menu item at (346, 172) on xpath=//ul[@id='menu']//a[@href='/abc.html']
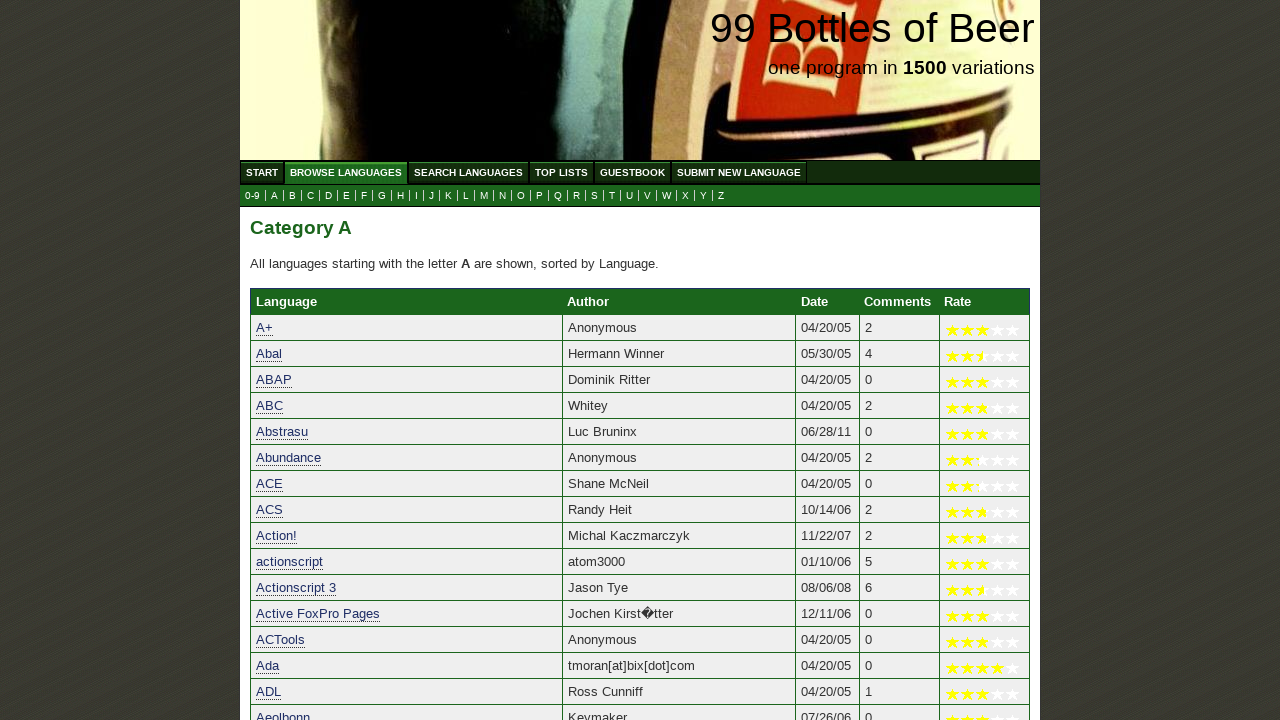

Located first submenu item with text '0-9'
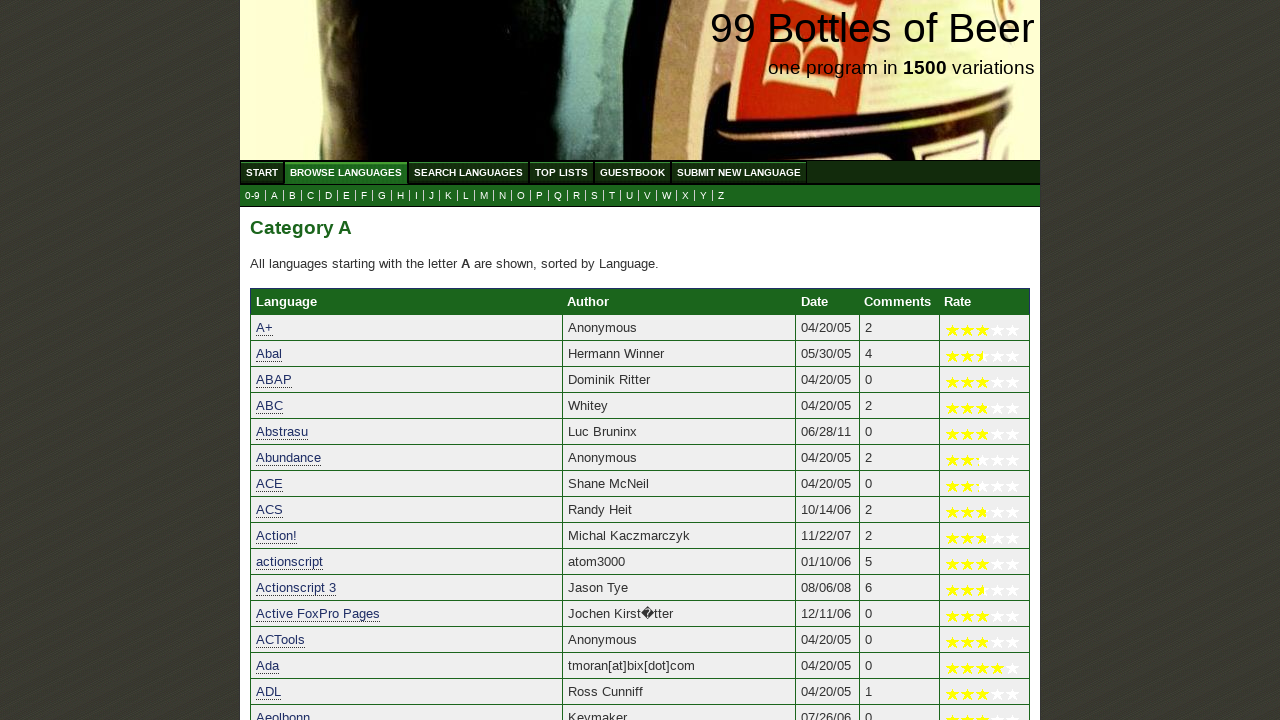

Waited for first submenu item to be visible
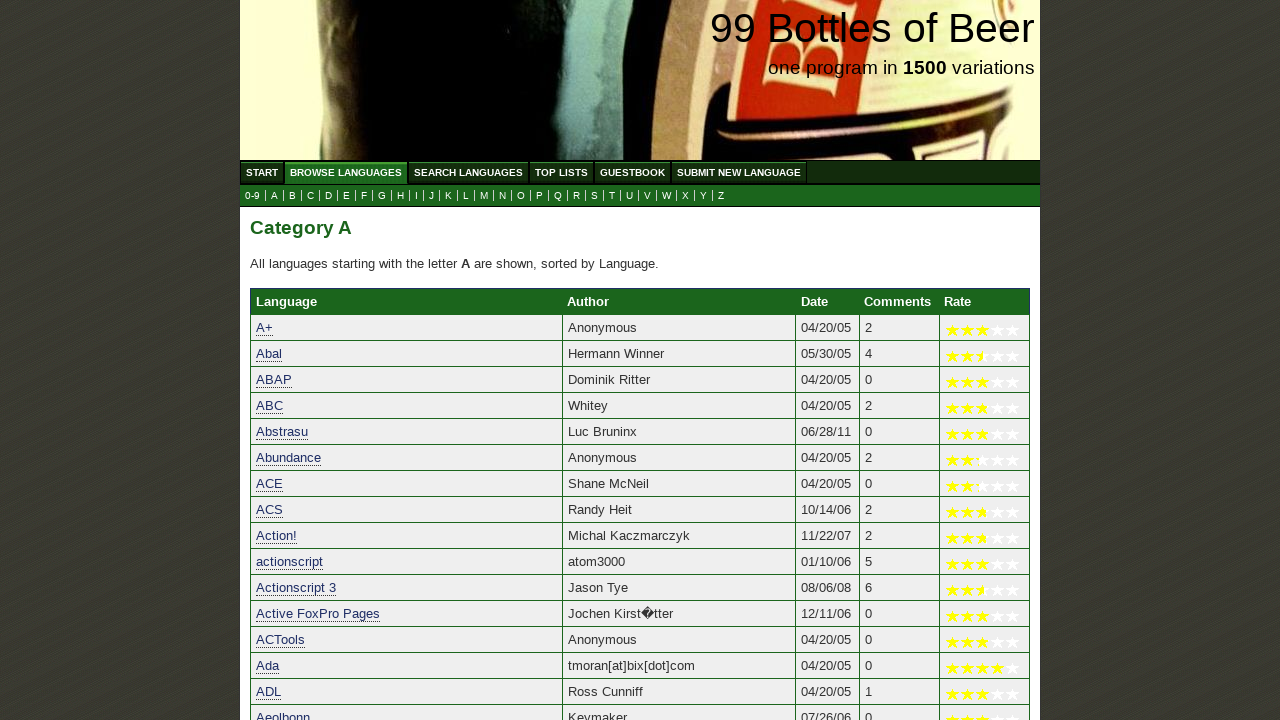

Verified first submenu item text is '0-9'
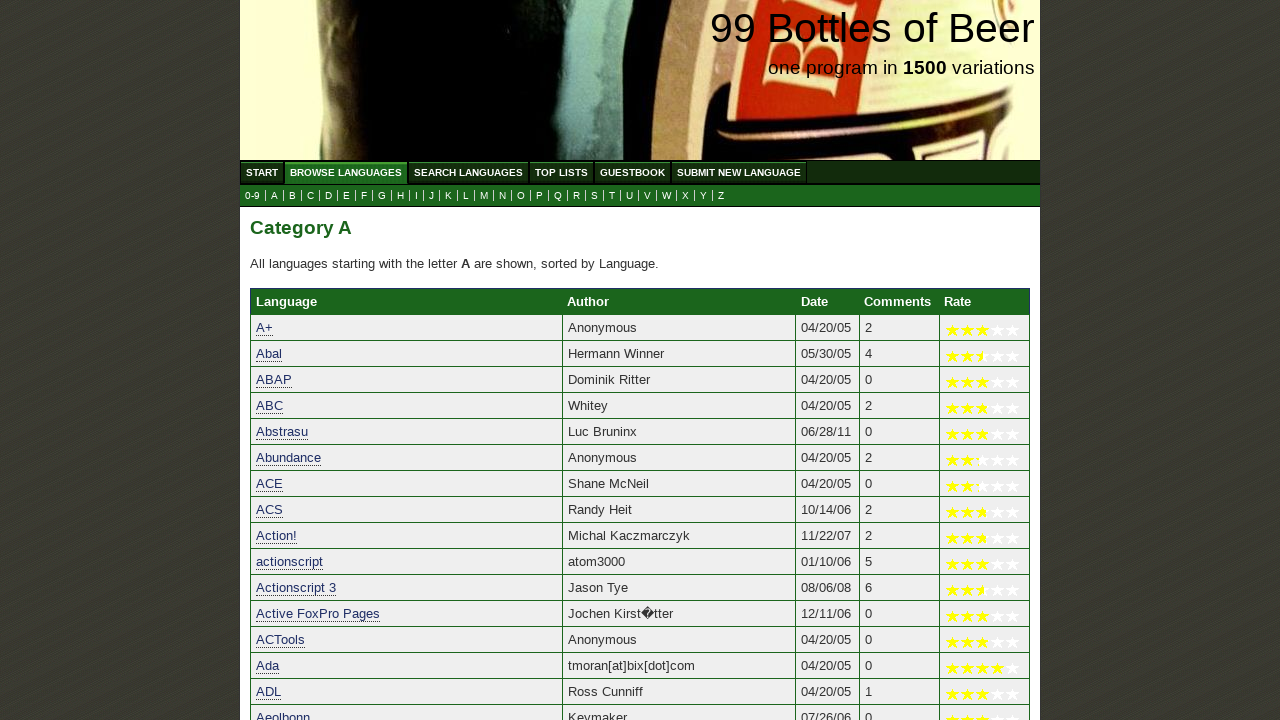

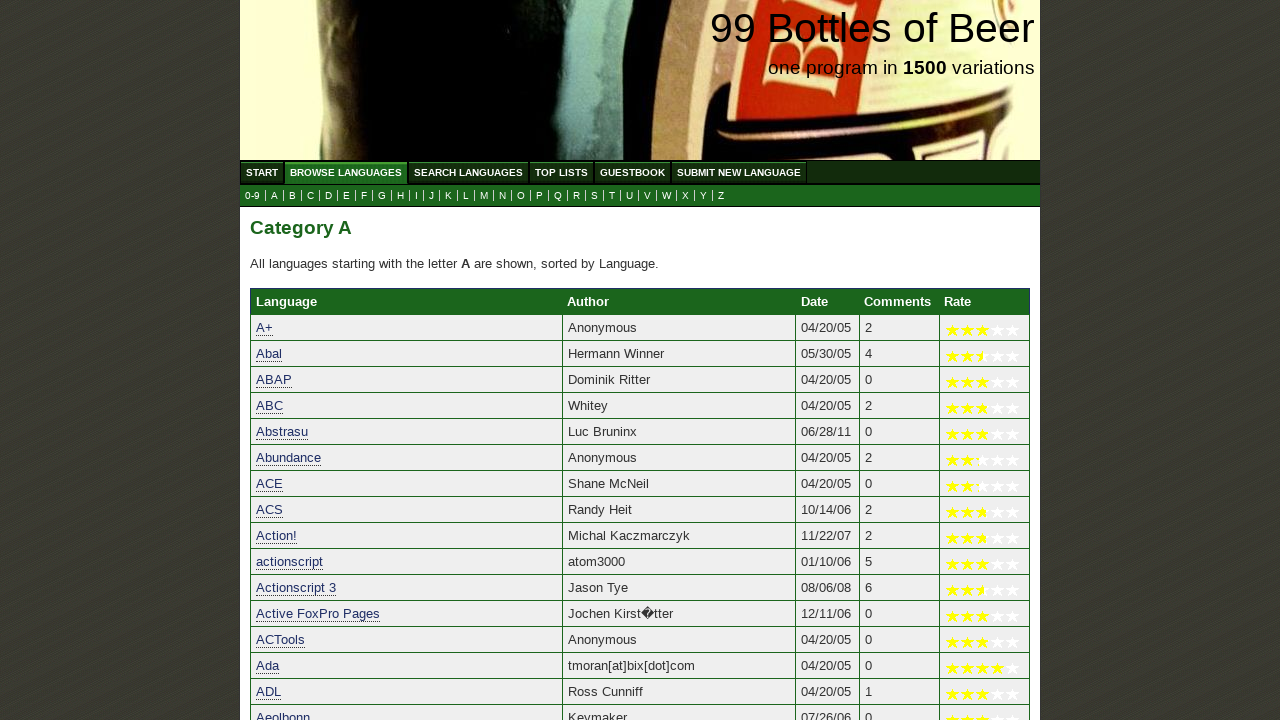